Tests web table handling by iterating through table rows, finding a cell containing "GUI", checking its associated checkbox, and clicking a link in that row.

Starting URL: https://qavbox.github.io/demo/webtable/

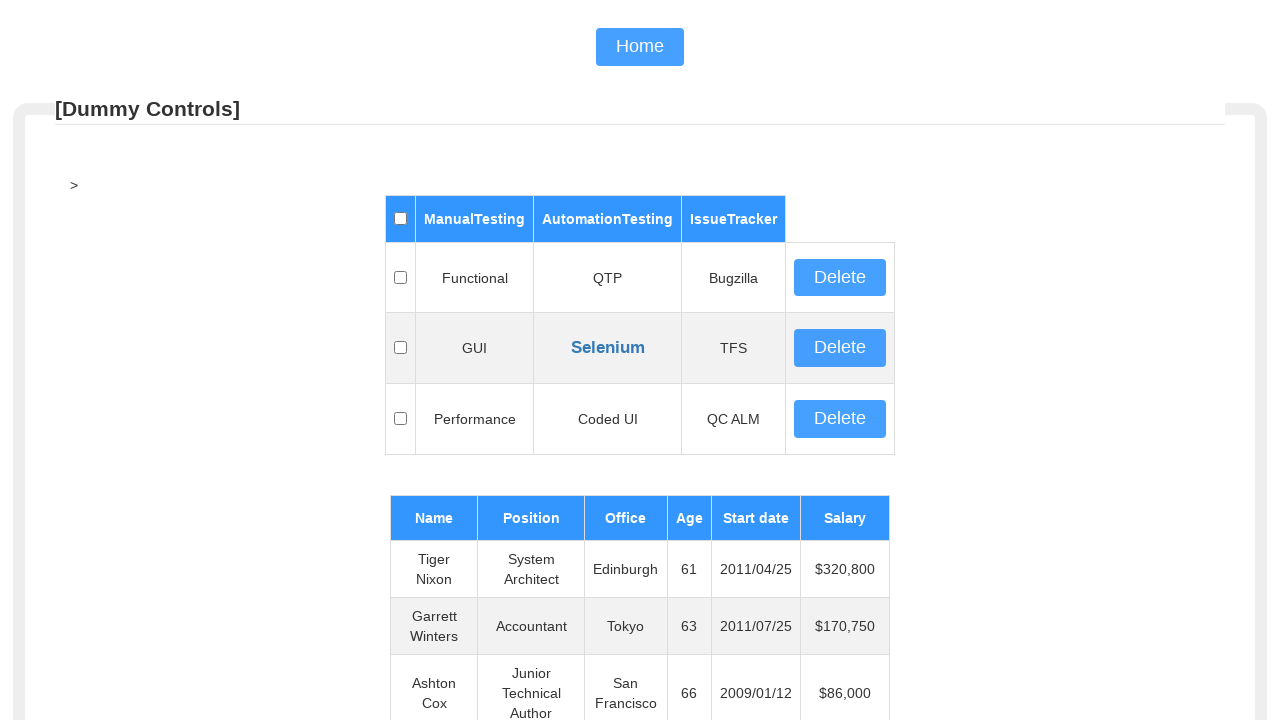

Located the web table with id 'table01'
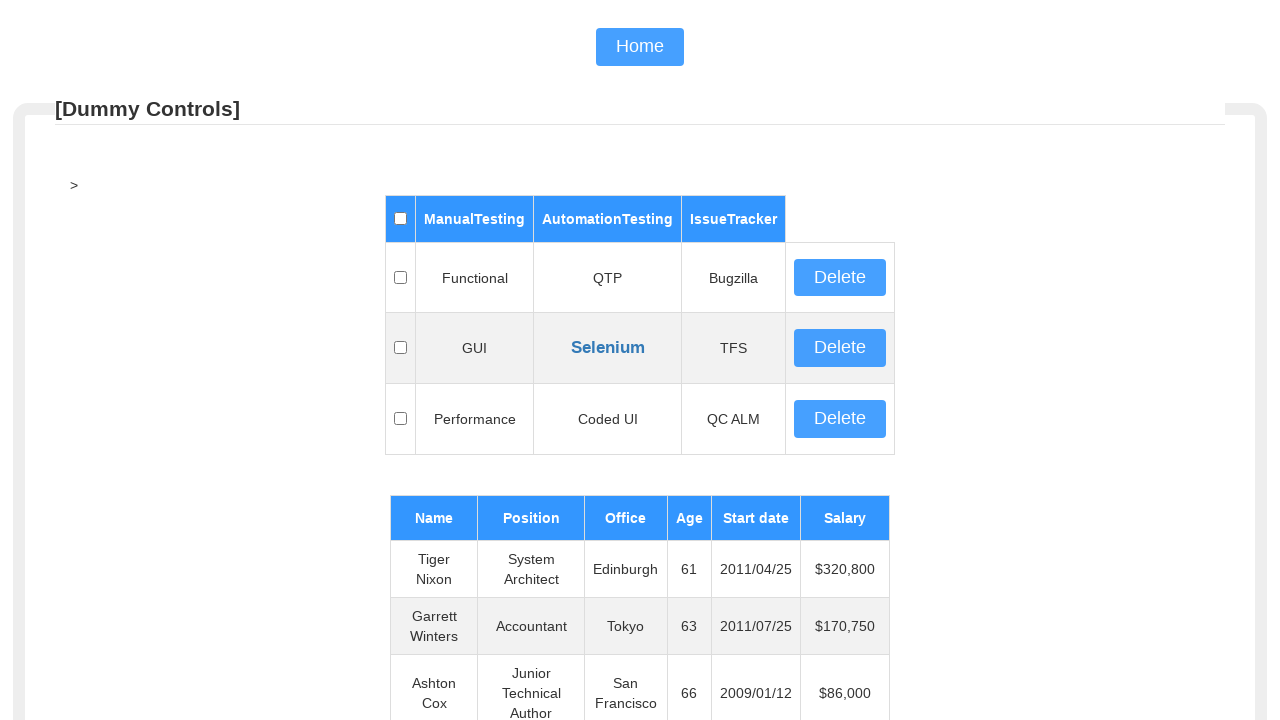

Table is now visible and ready
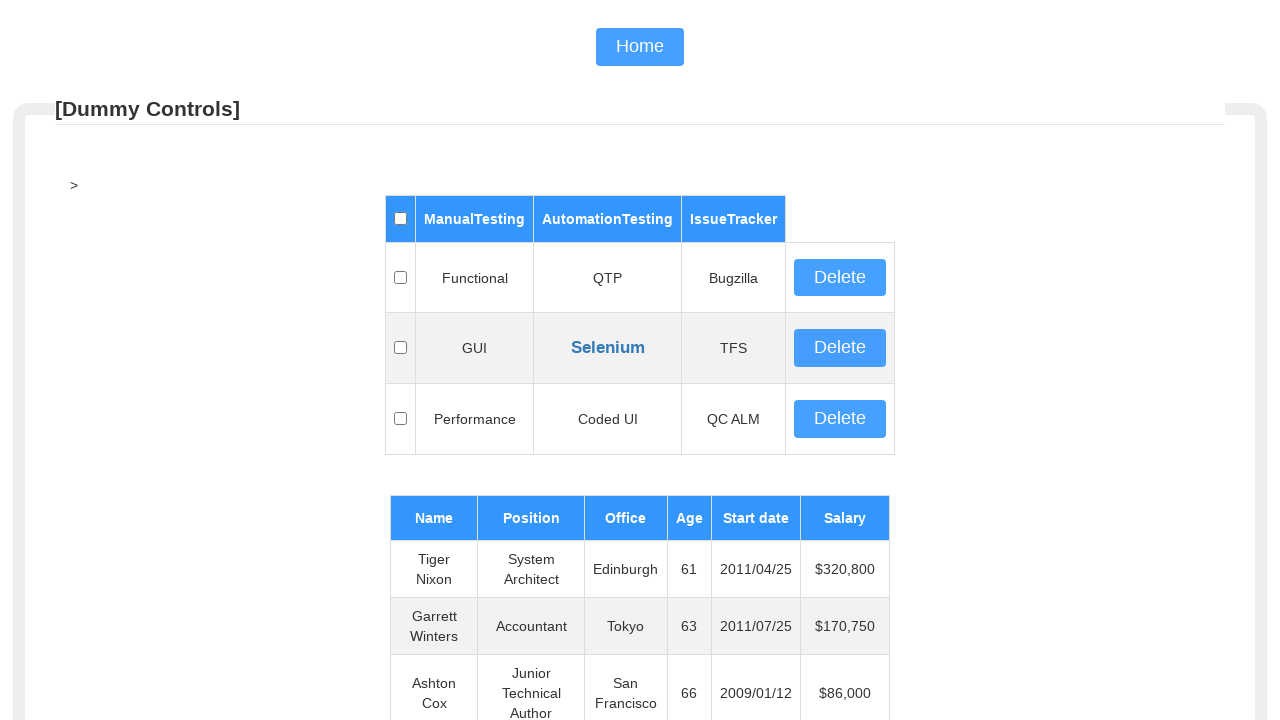

Located all table body rows
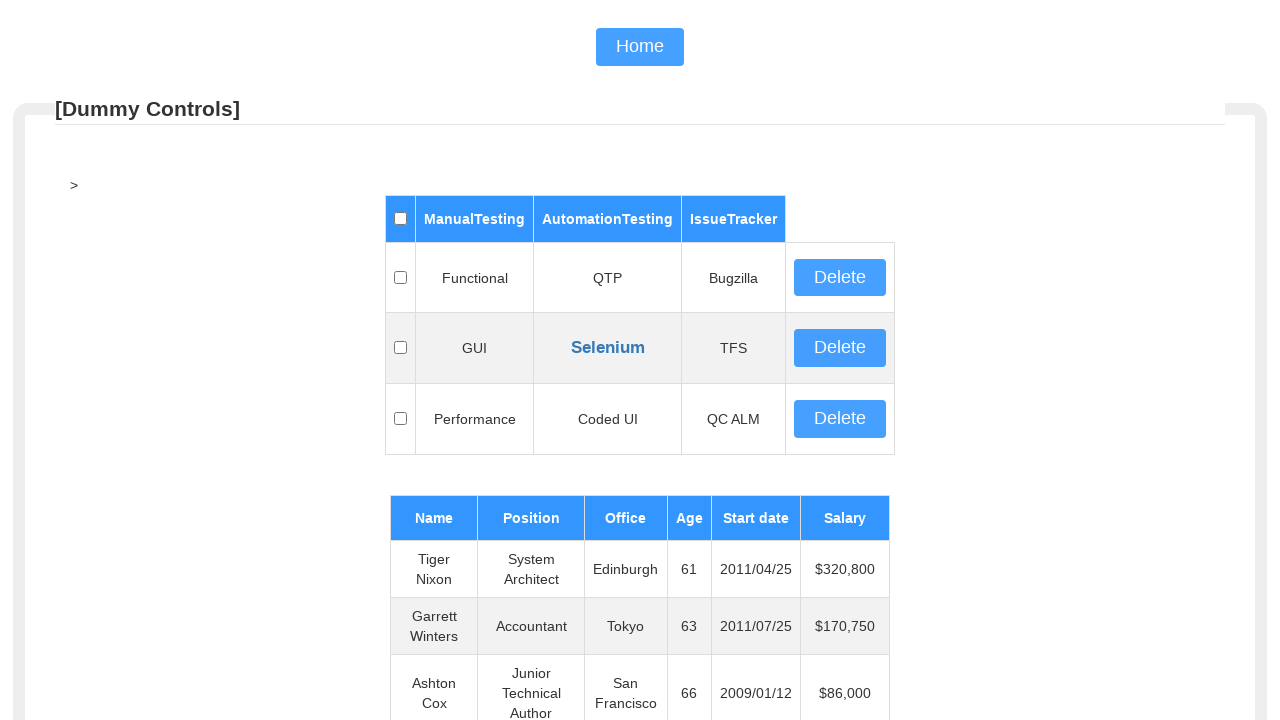

Table contains 3 rows
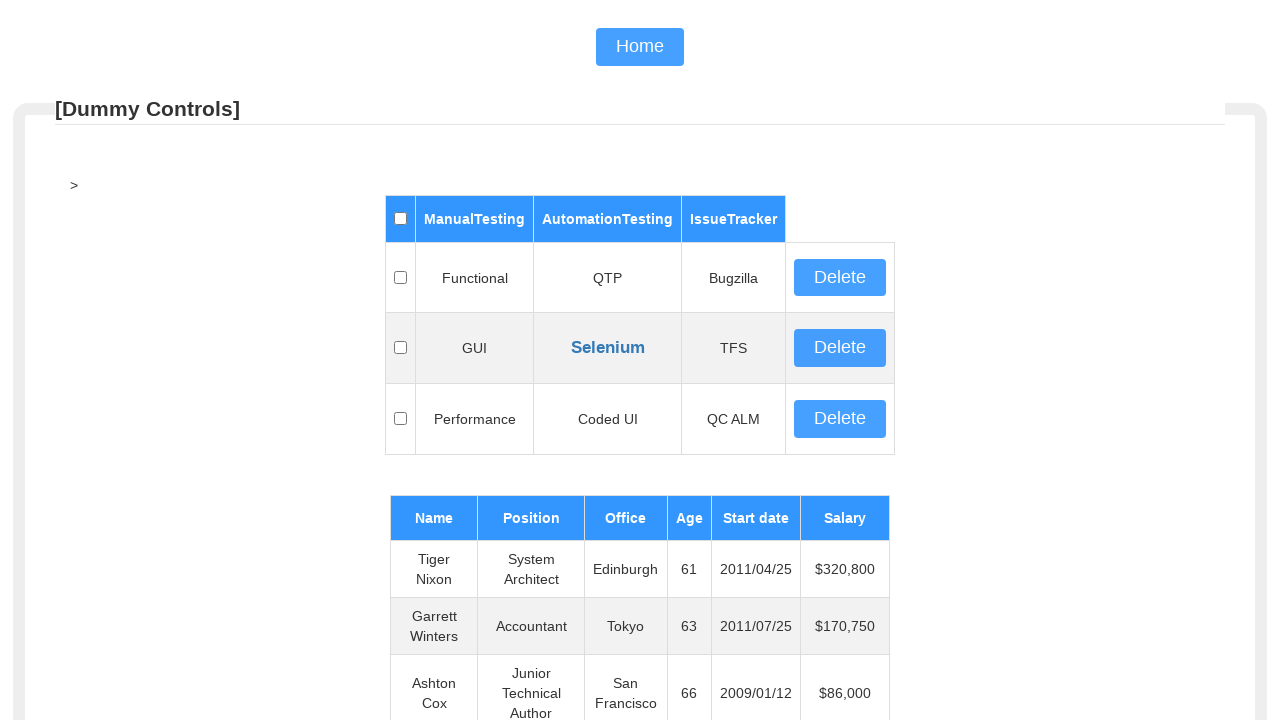

Inspecting row 1
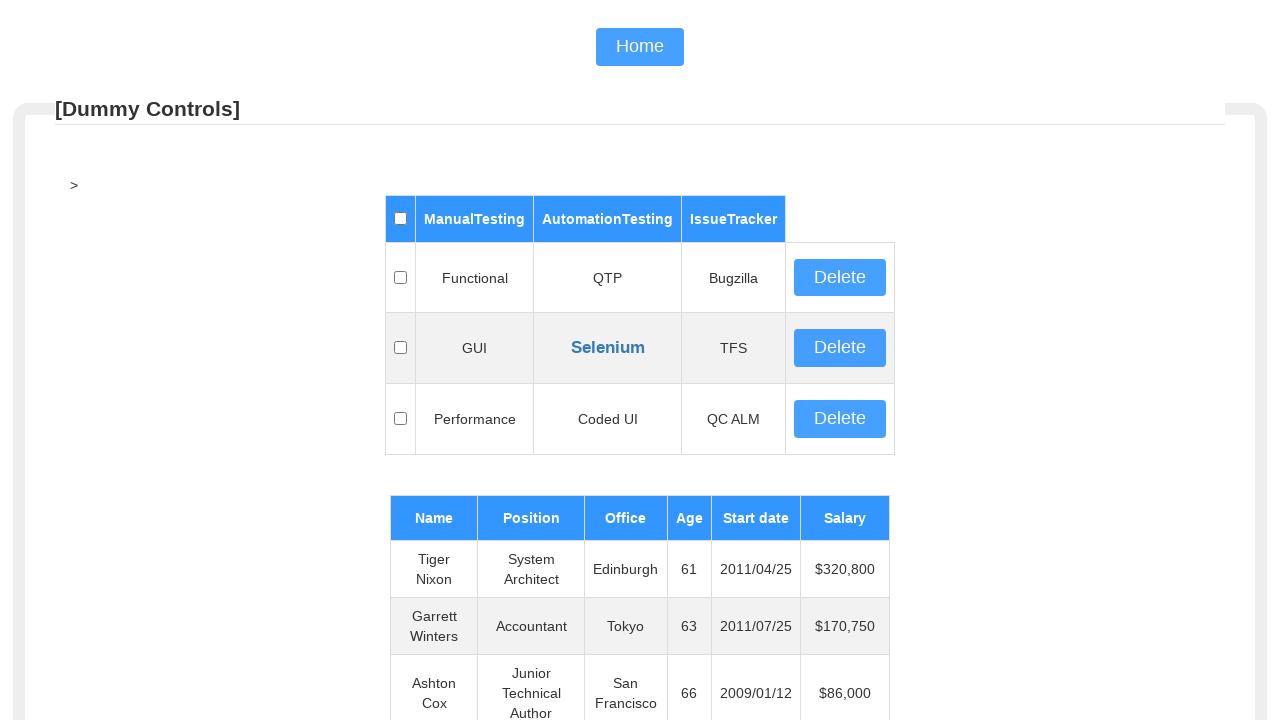

Located all cells in row 1
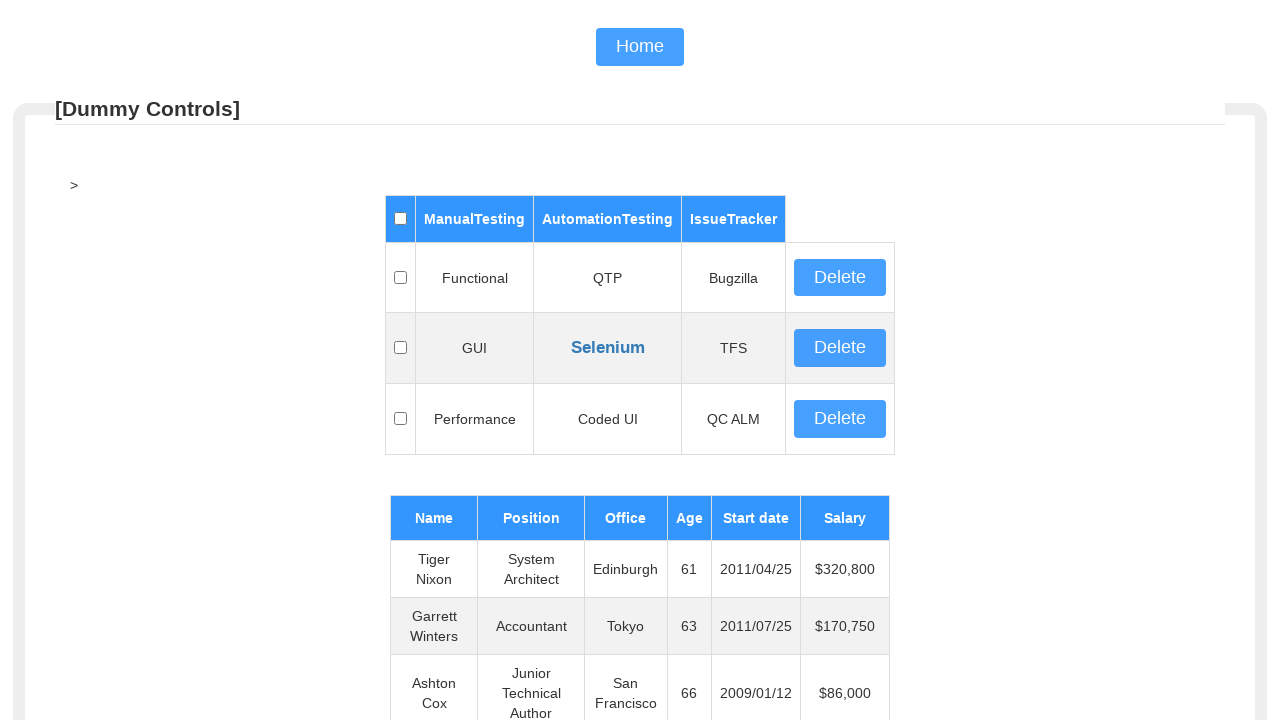

Row 1 contains 5 cells
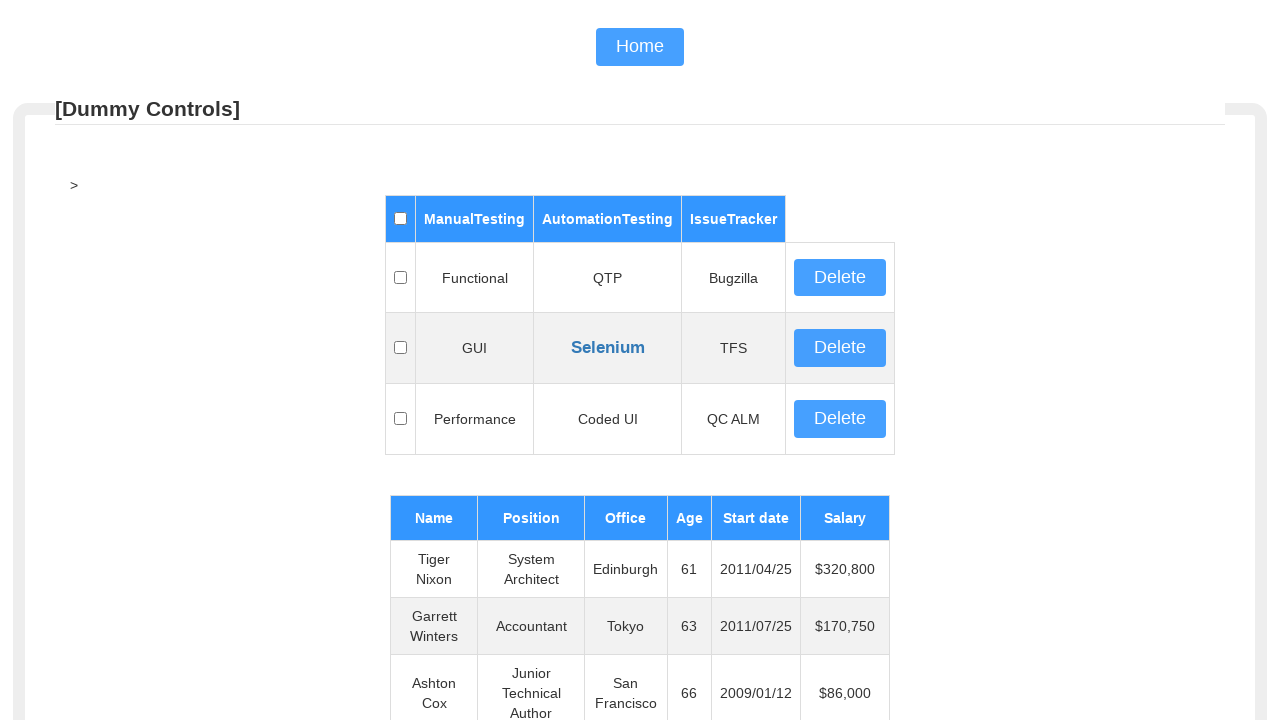

Retrieved text content from row 1, cell 1: ''
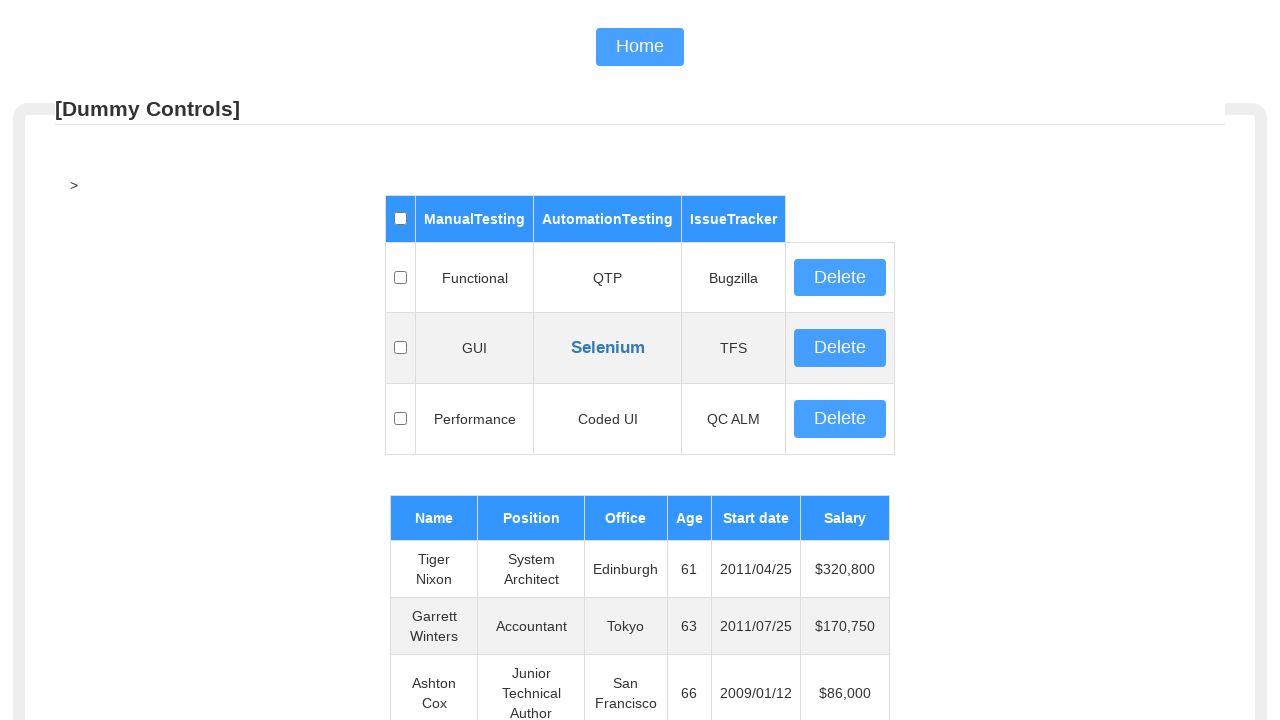

Retrieved text content from row 1, cell 2: 'Functional'
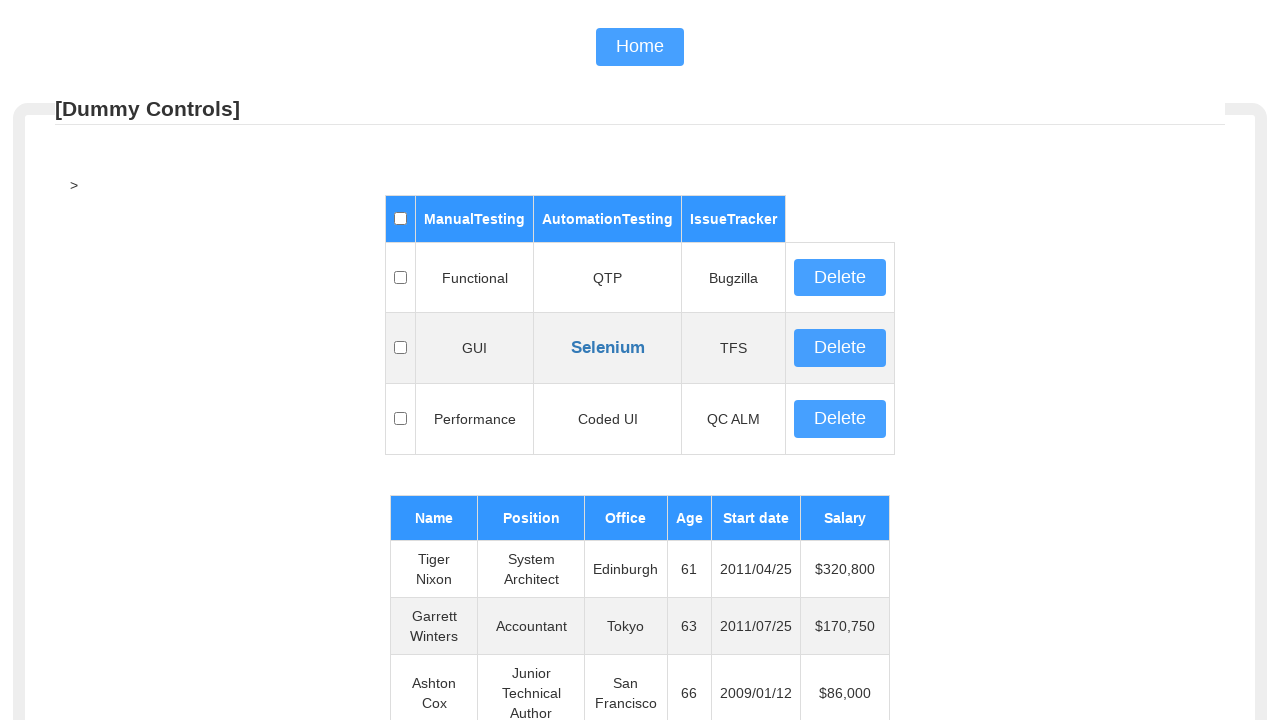

Retrieved text content from row 1, cell 3: 'QTP'
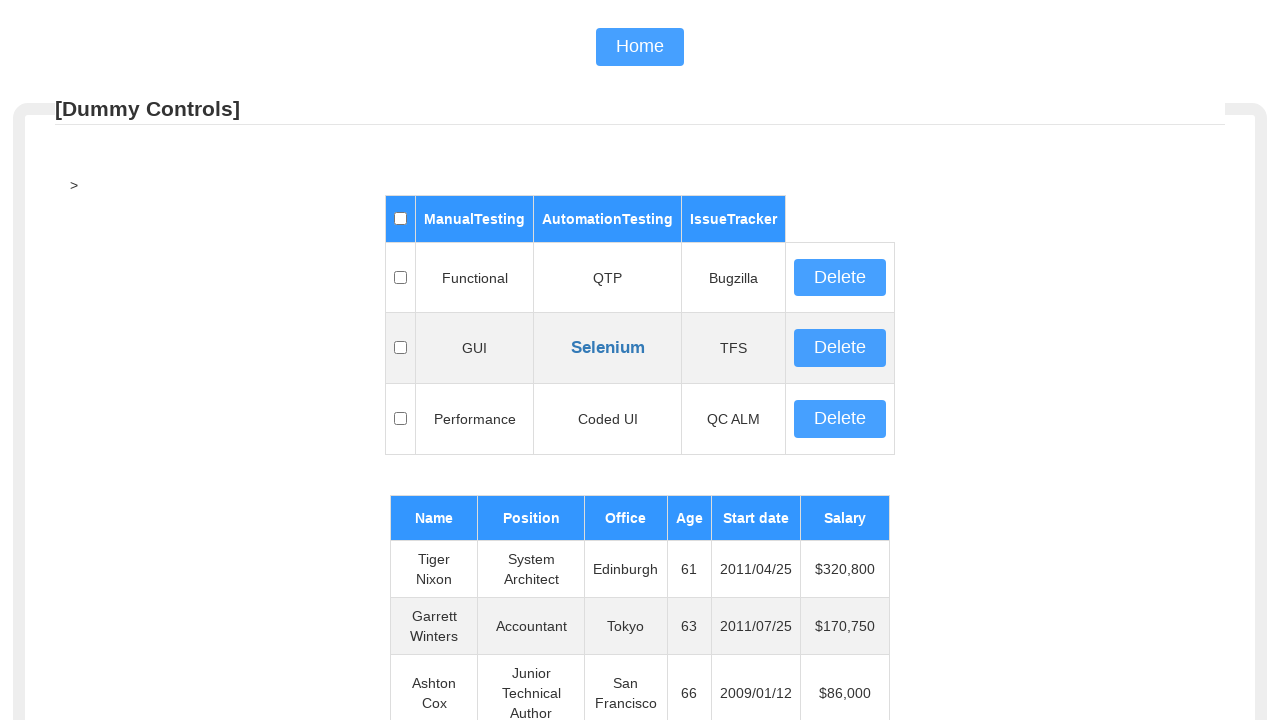

Retrieved text content from row 1, cell 4: 'Bugzilla'
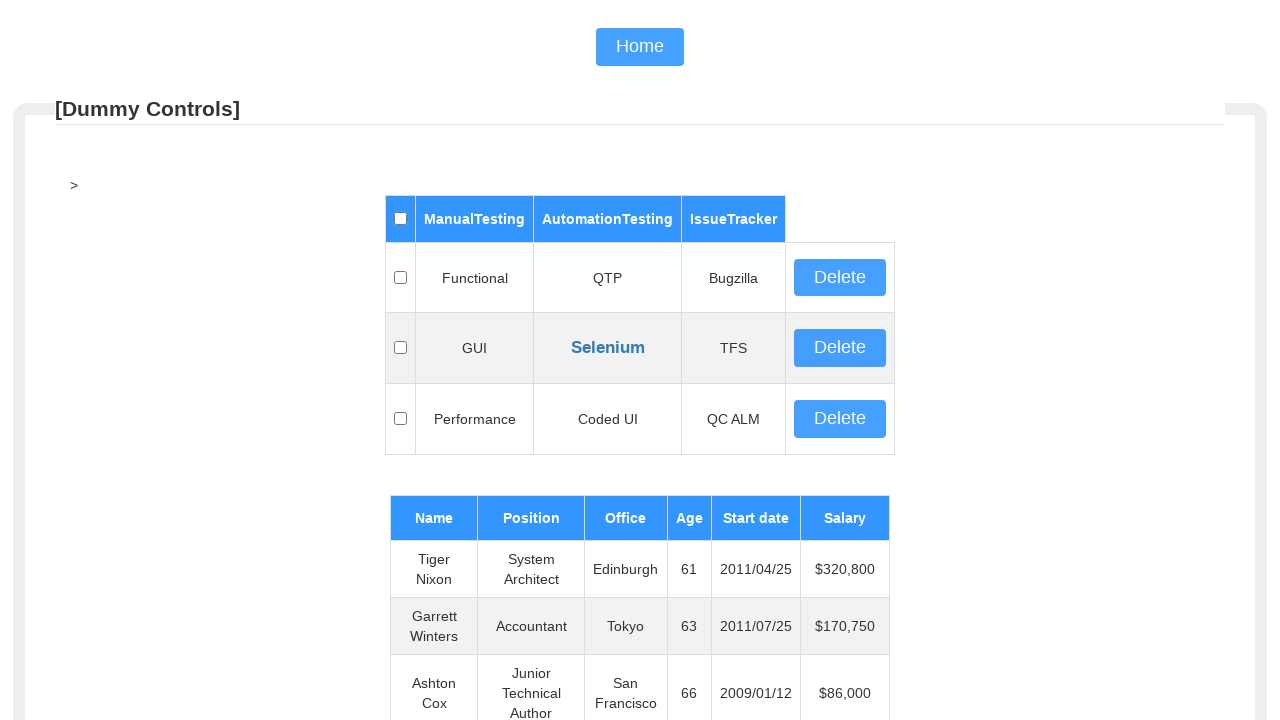

Retrieved text content from row 1, cell 5: ''
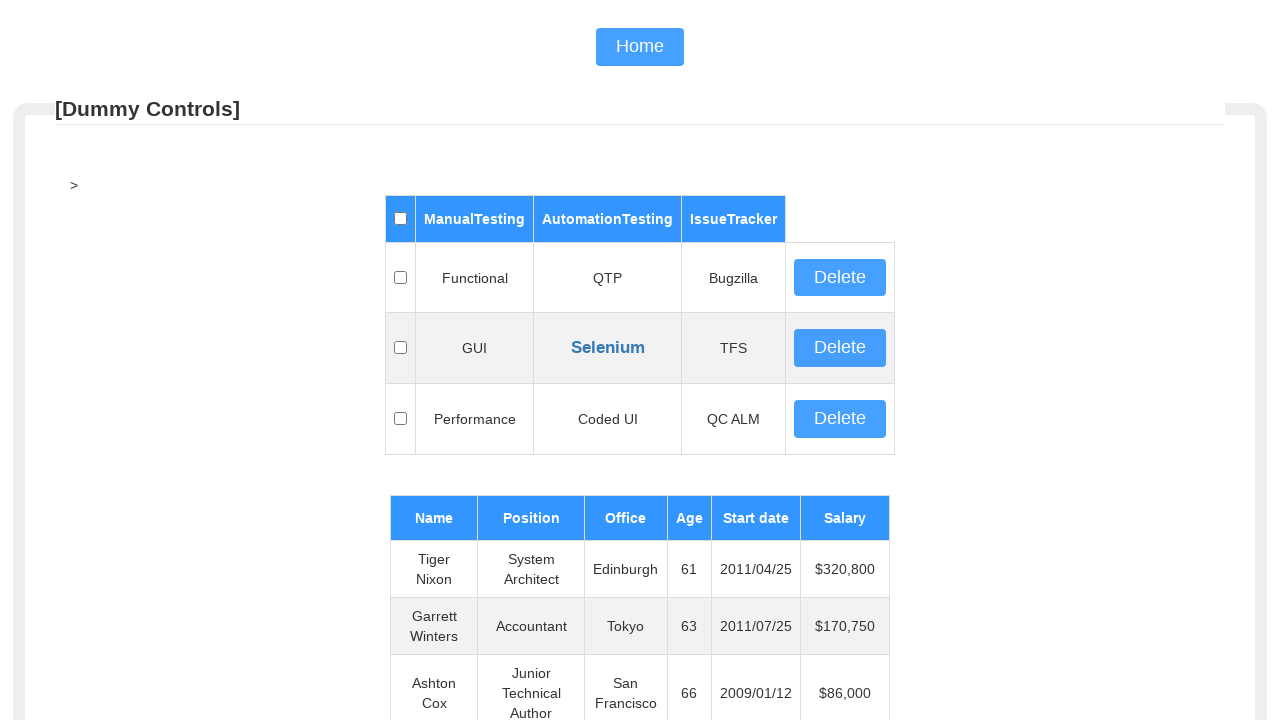

Inspecting row 2
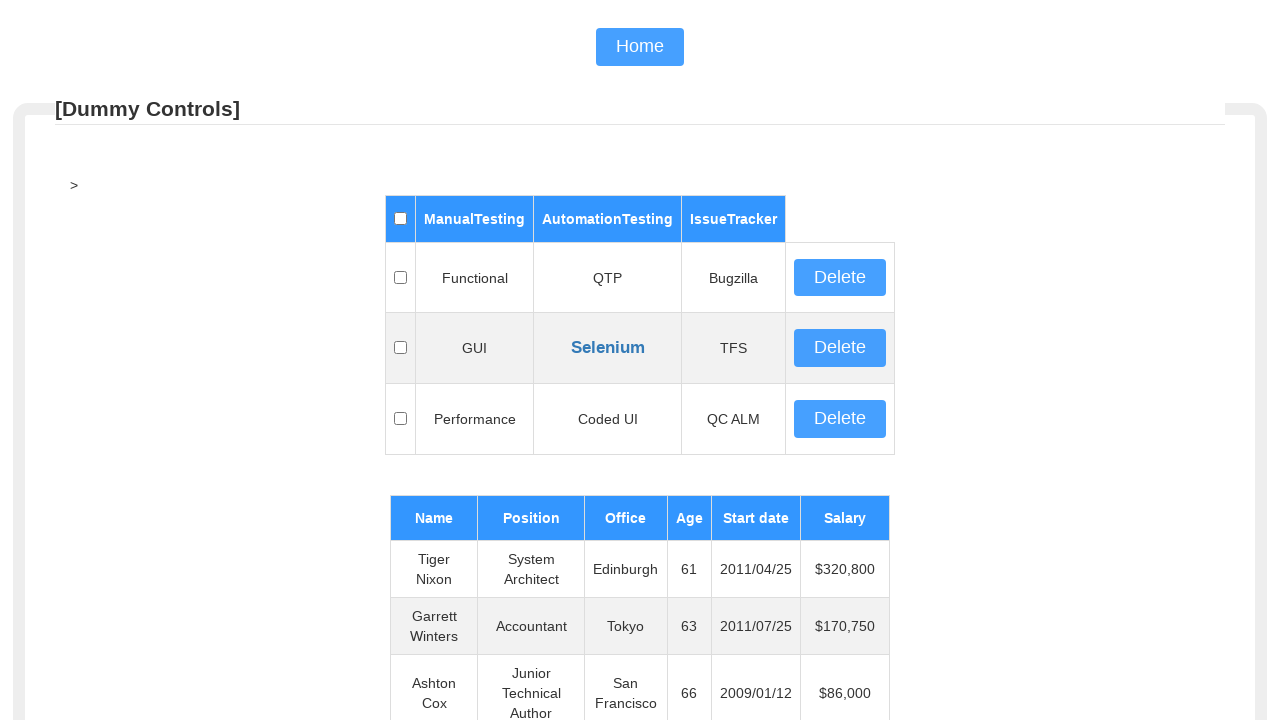

Located all cells in row 2
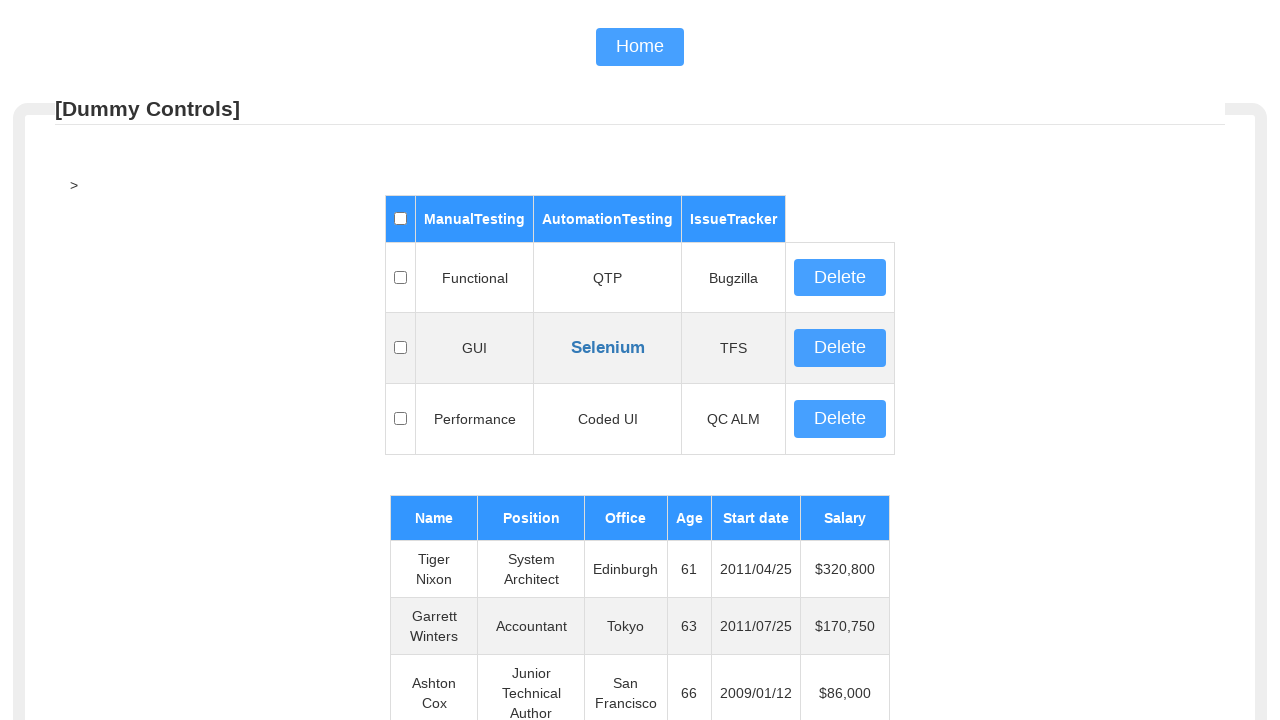

Row 2 contains 5 cells
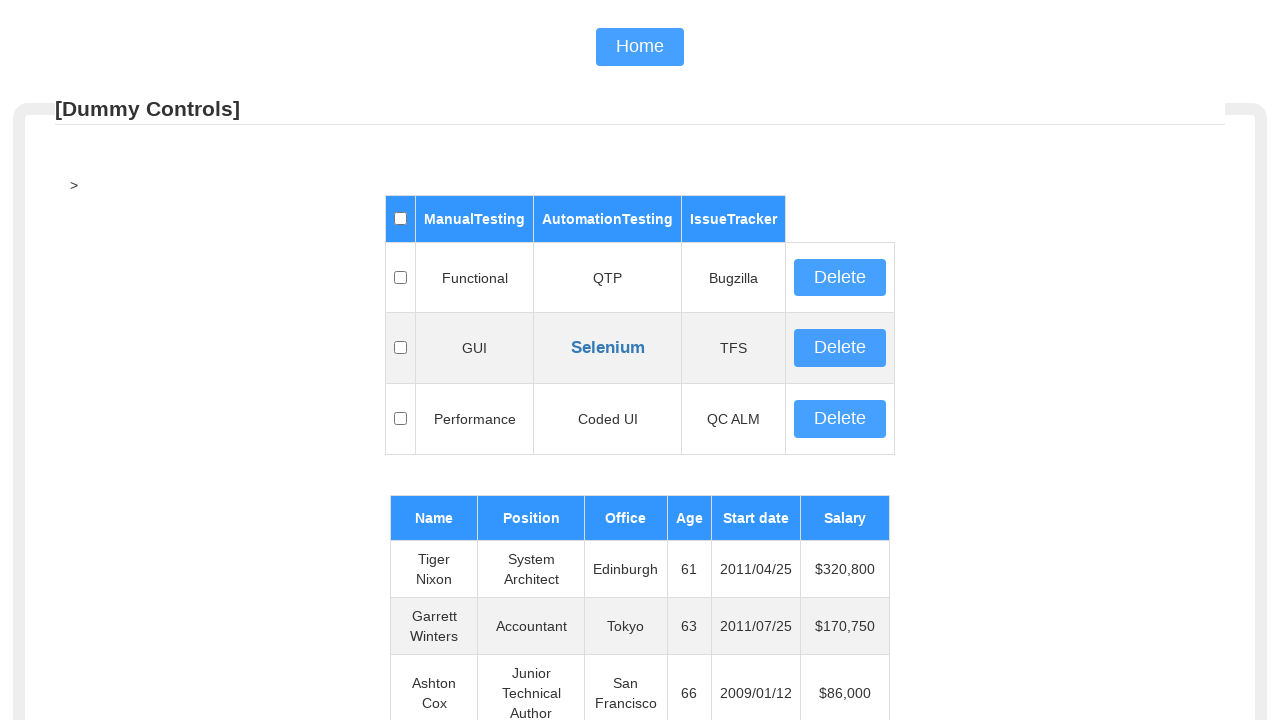

Retrieved text content from row 2, cell 1: ''
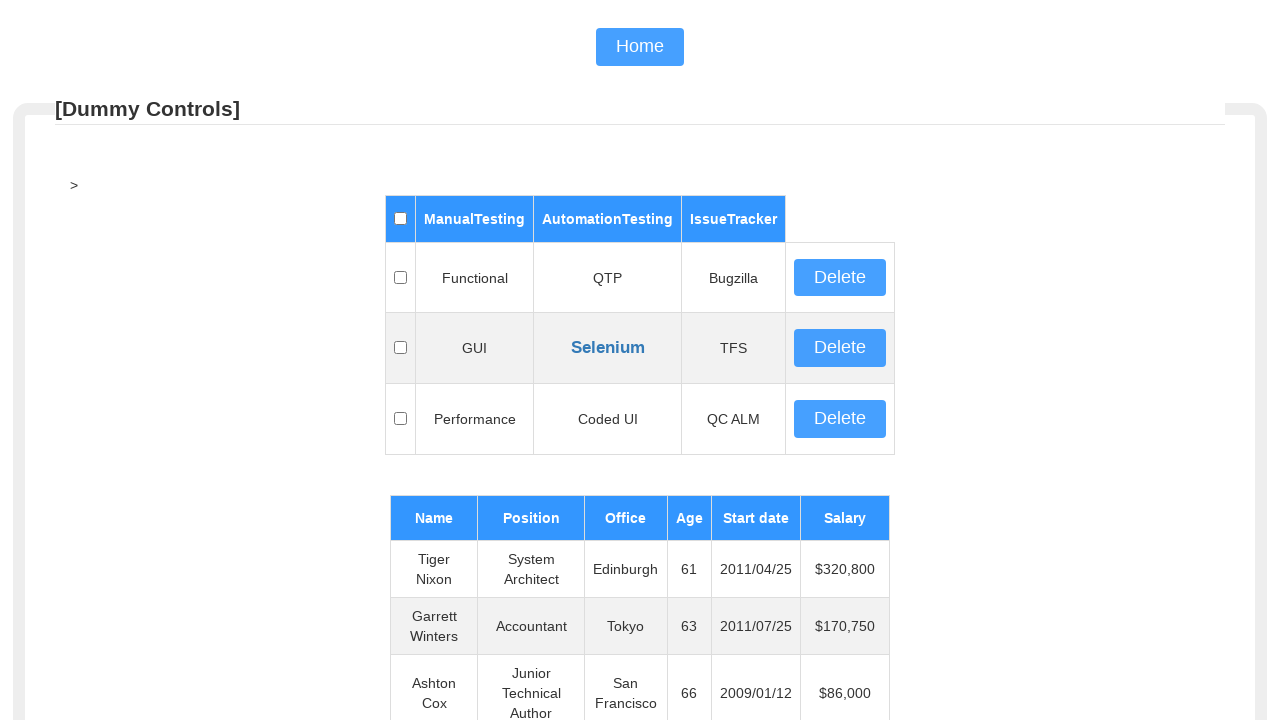

Retrieved text content from row 2, cell 2: 'GUI'
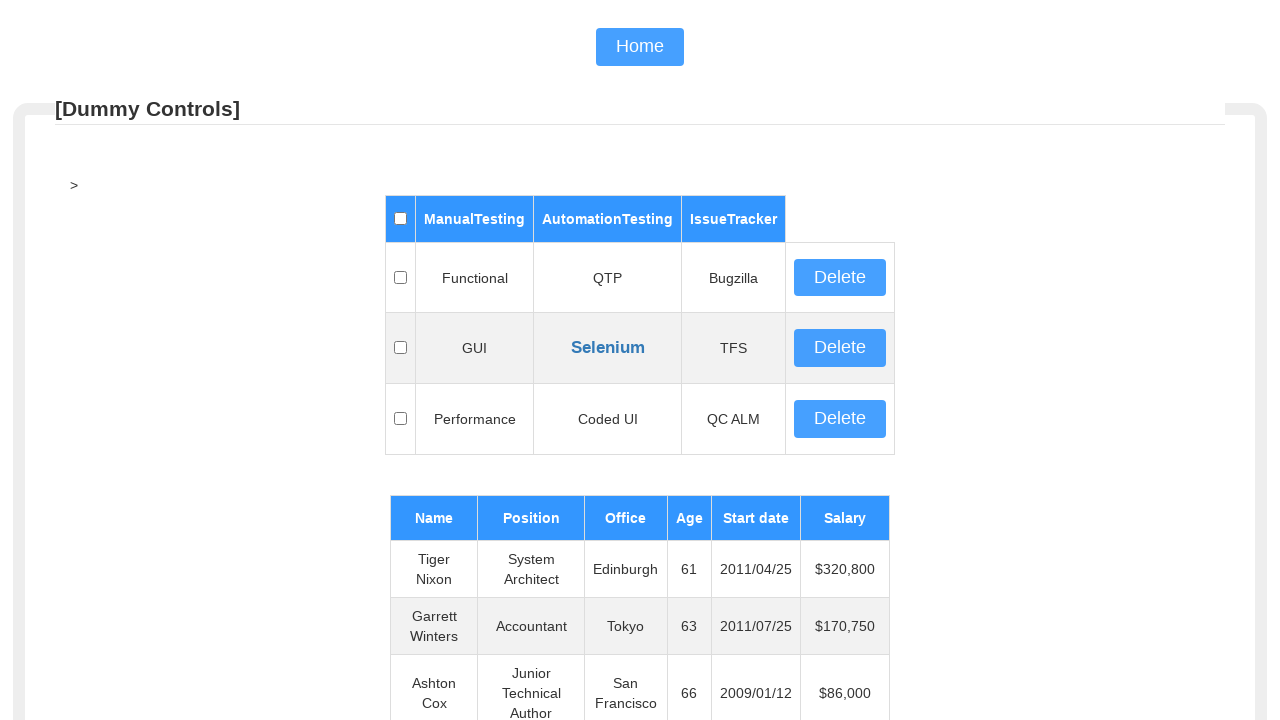

Found 'GUI' in row 2 and checked the associated checkbox at (400, 348) on //table[@id='table01']//tbody/tr[2]//input[@type='checkbox']
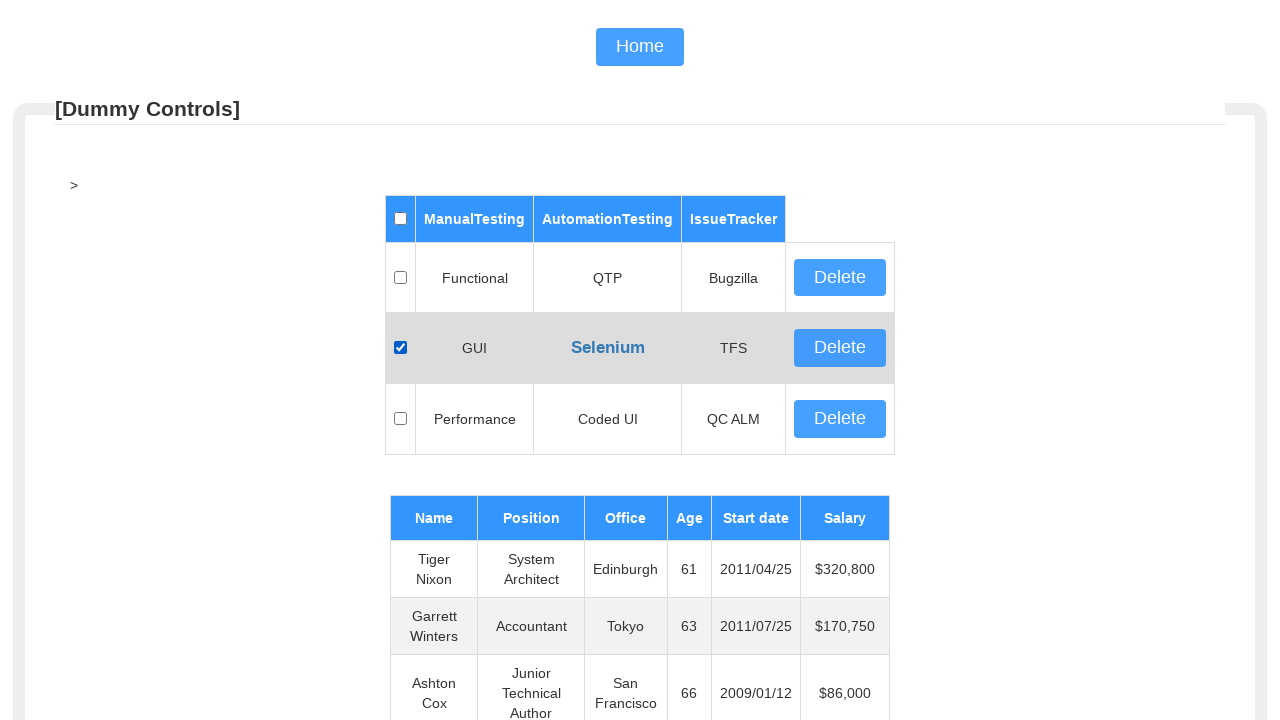

Clicked the Selenium link in row 2 at (608, 348) on //table[@id='table01']//tbody/tr[2]//a[@href='https://www.selenium.dev/']
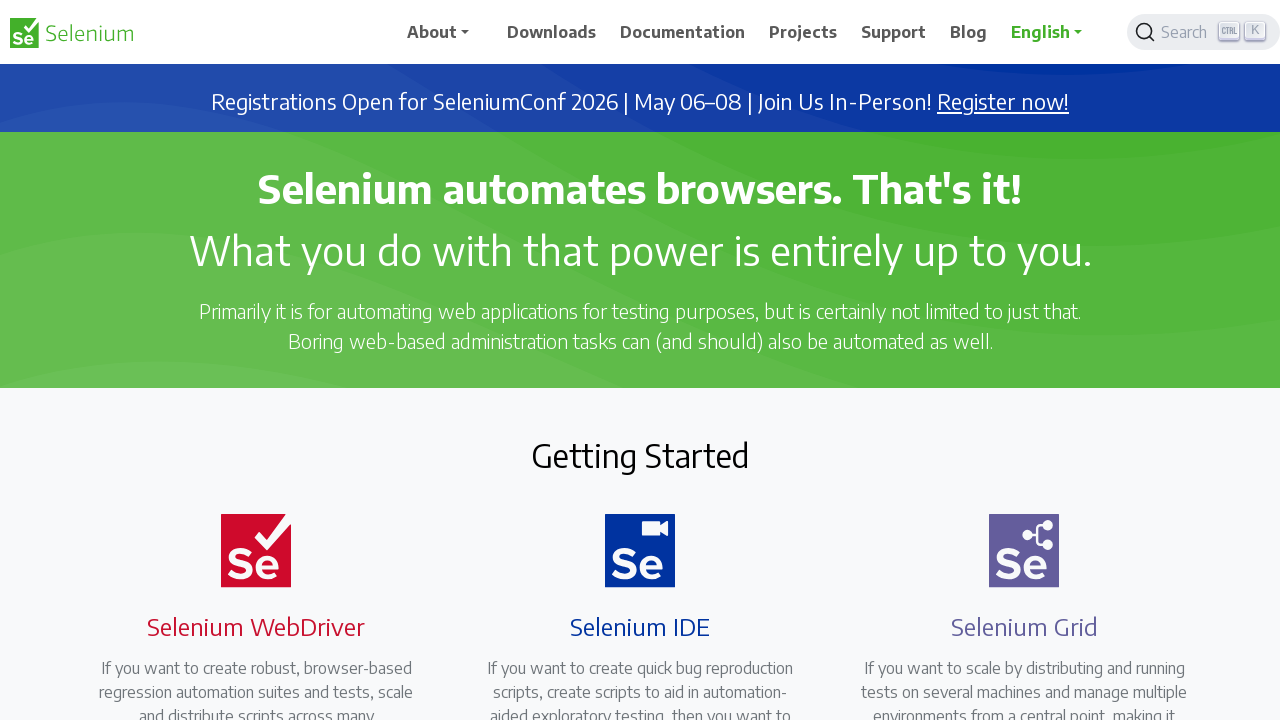

Waited 5 seconds for page navigation to complete
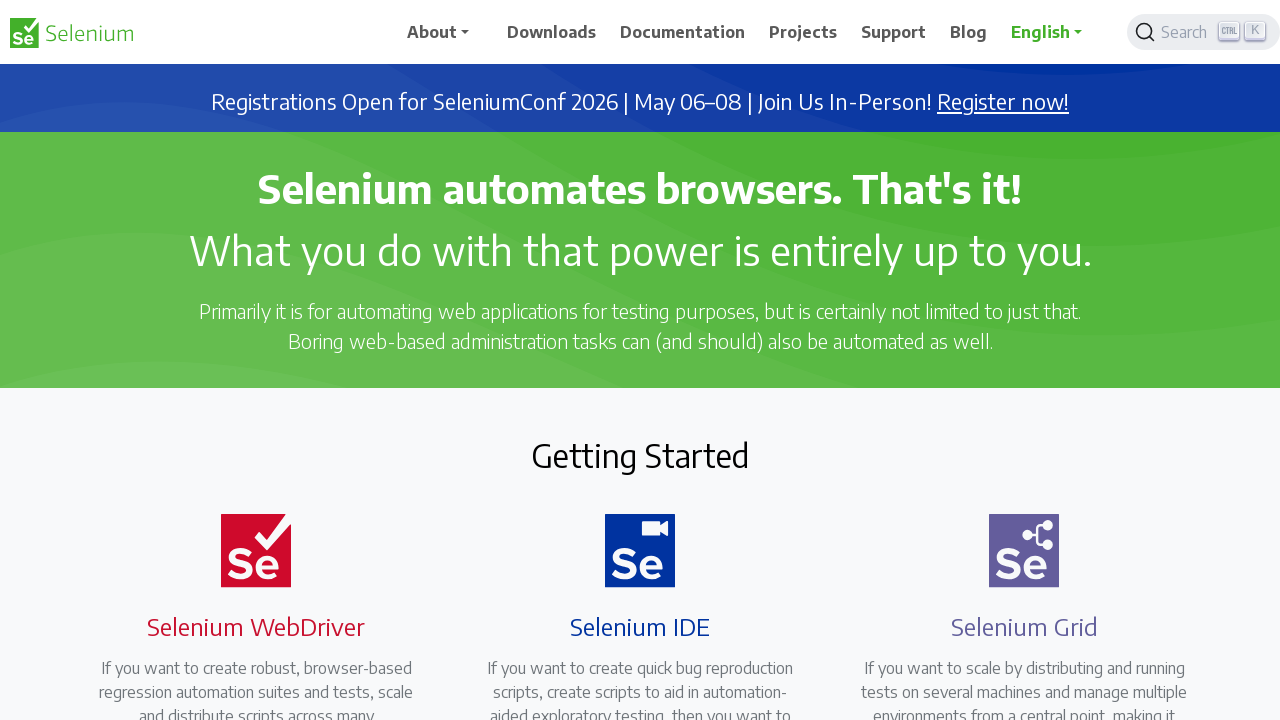

Inspecting row 3
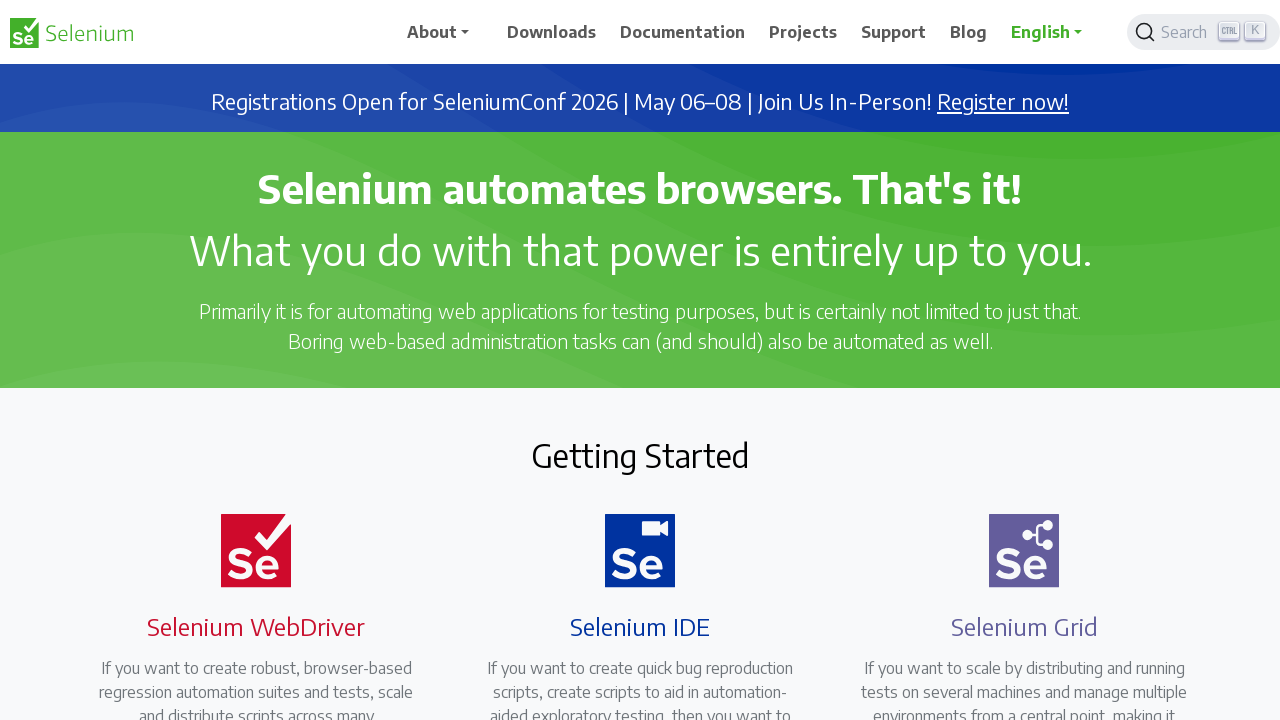

Located all cells in row 3
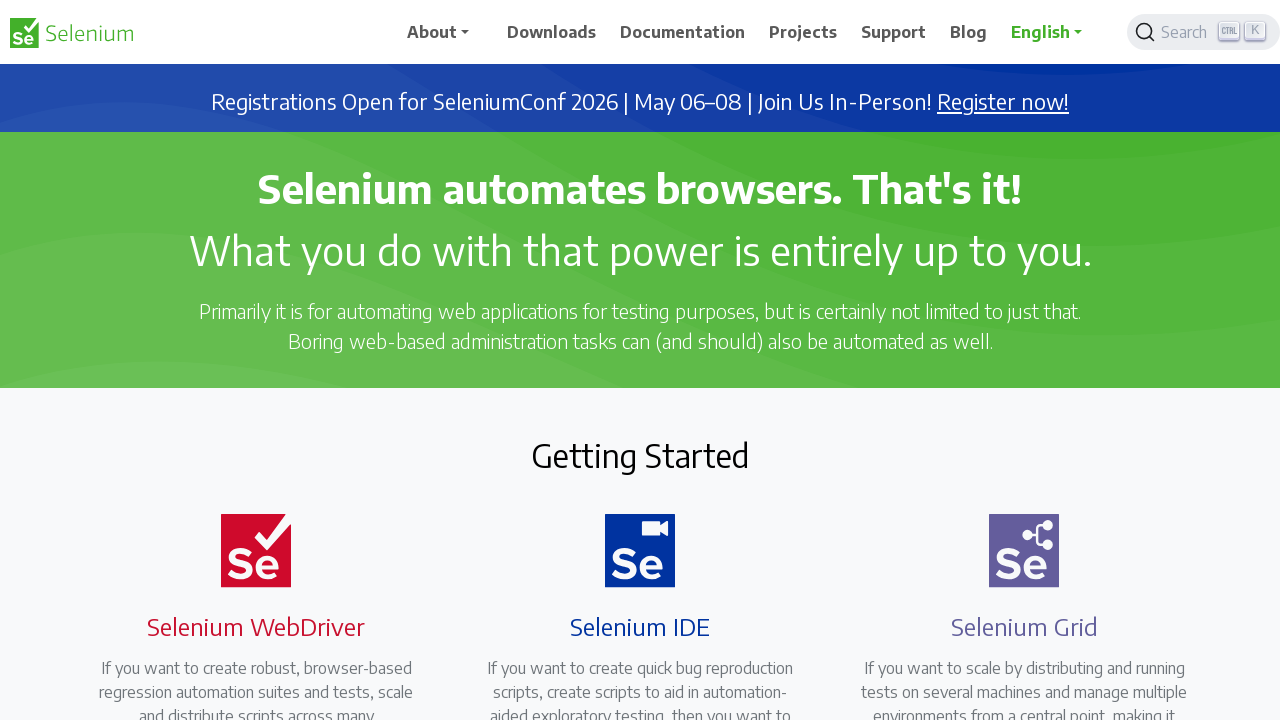

Row 3 contains 0 cells
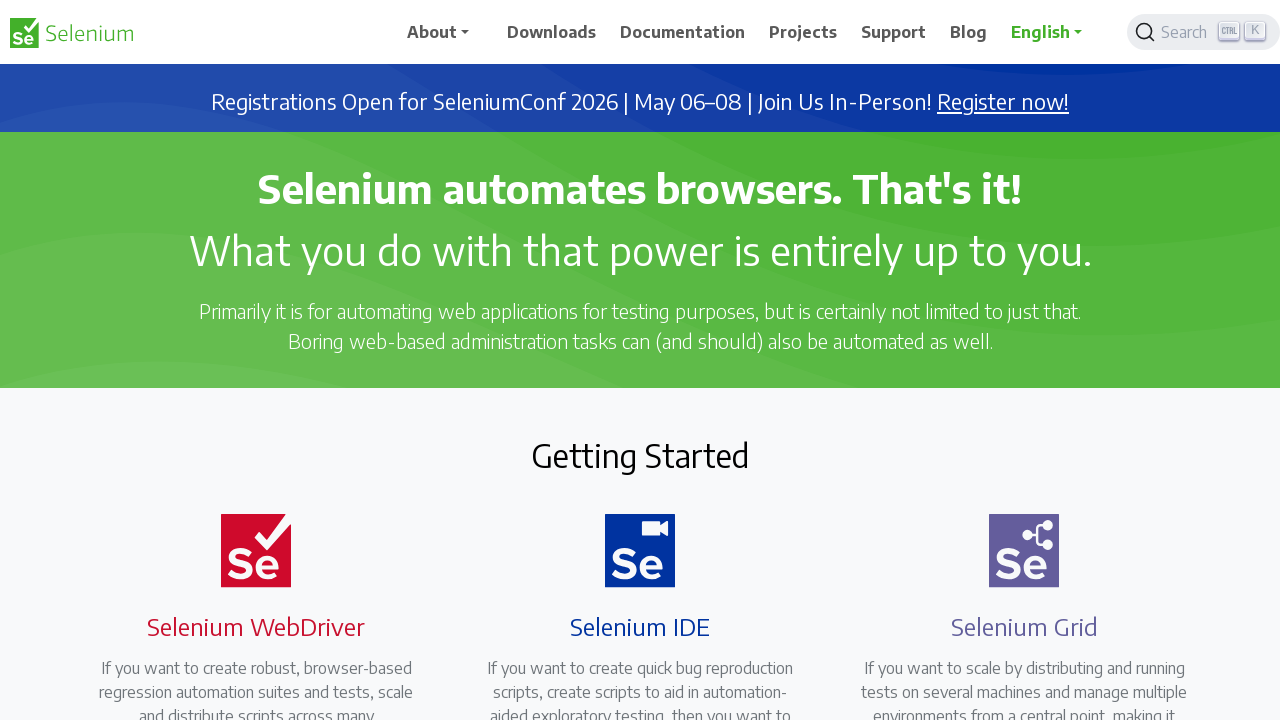

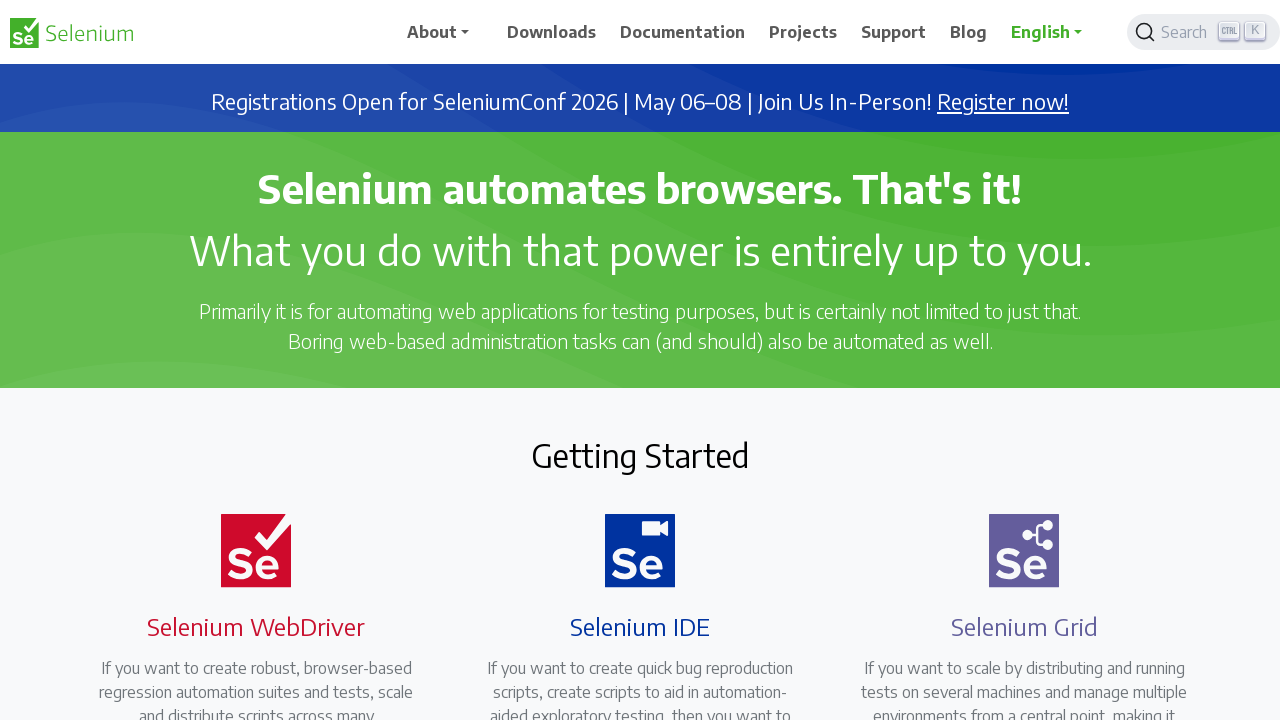